Navigates to mlln.cn and clicks on the logo element, then verifies the element text

Starting URL: http://mlln.cn/

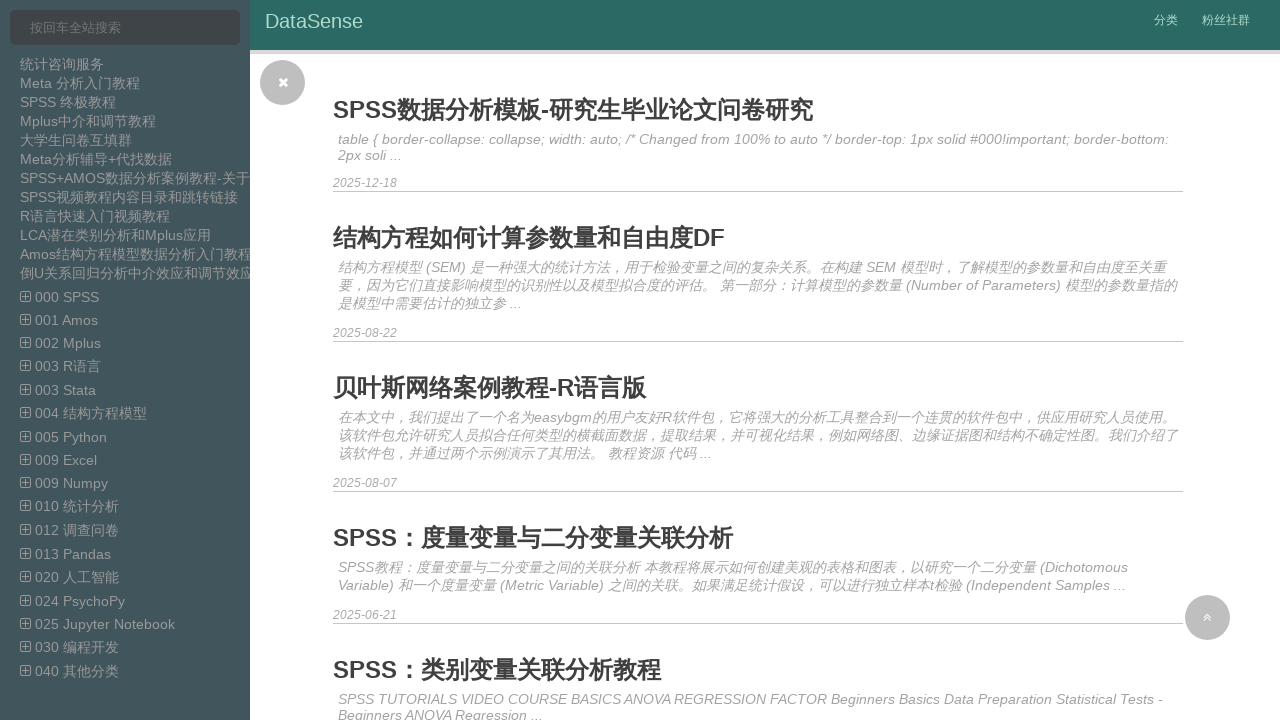

Navigated to http://mlln.cn/
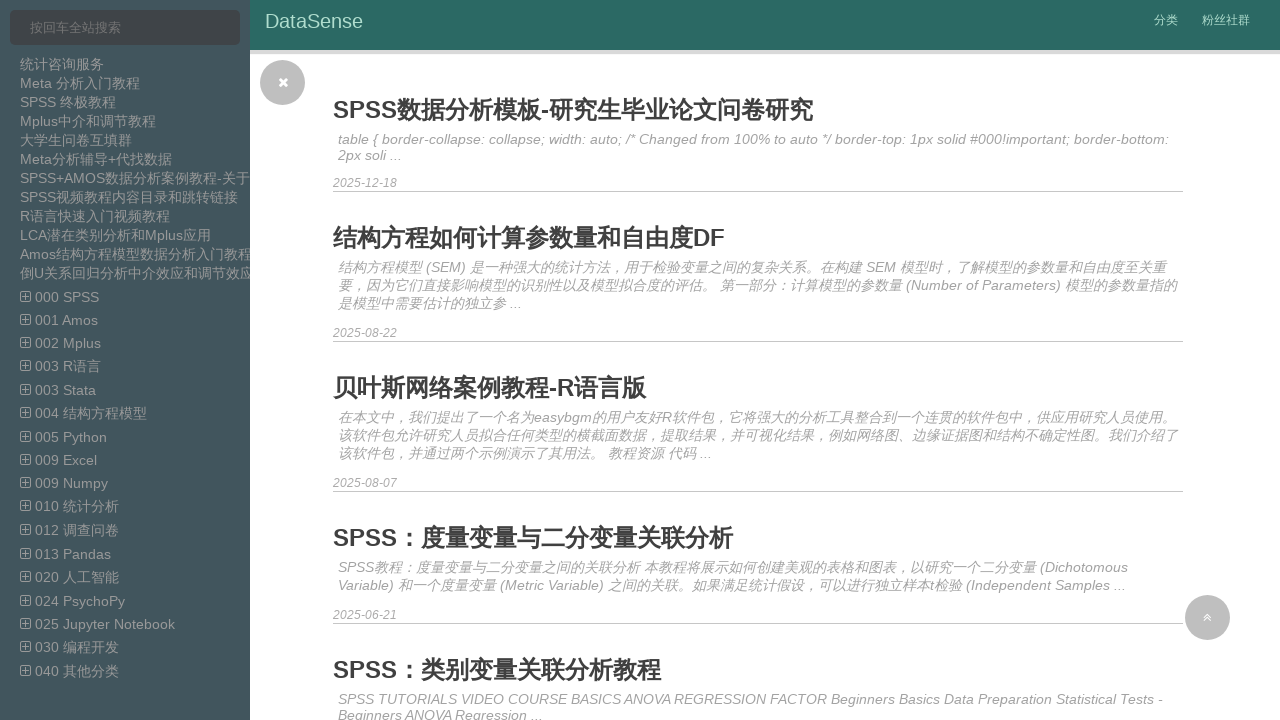

Clicked on the logo element at (314, 22) on .logo
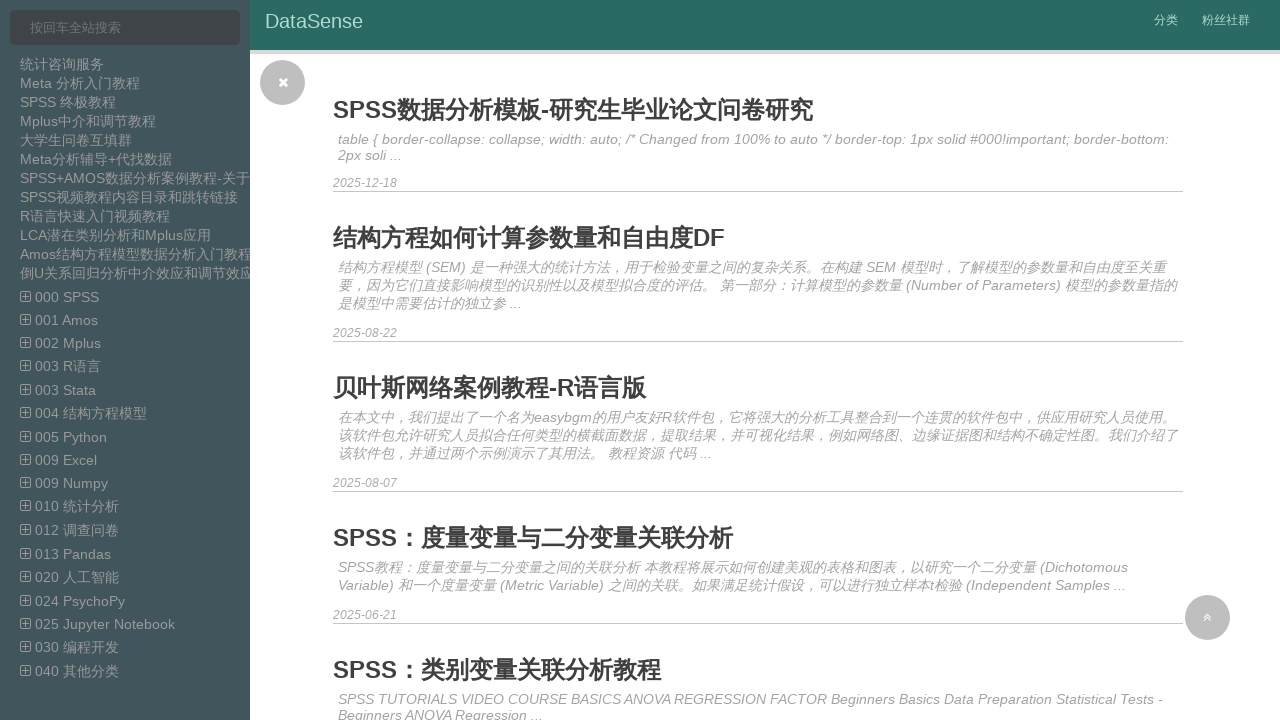

Waited for DOM content to be fully loaded
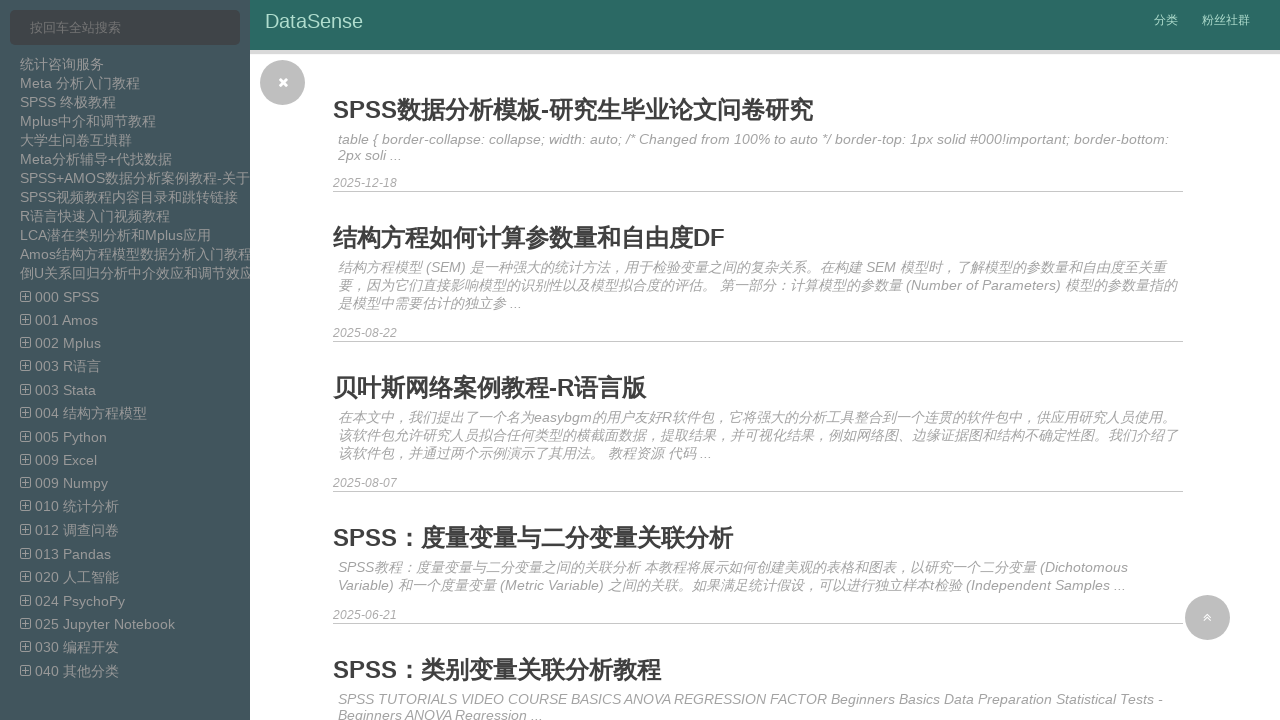

Verified logo element text content exists
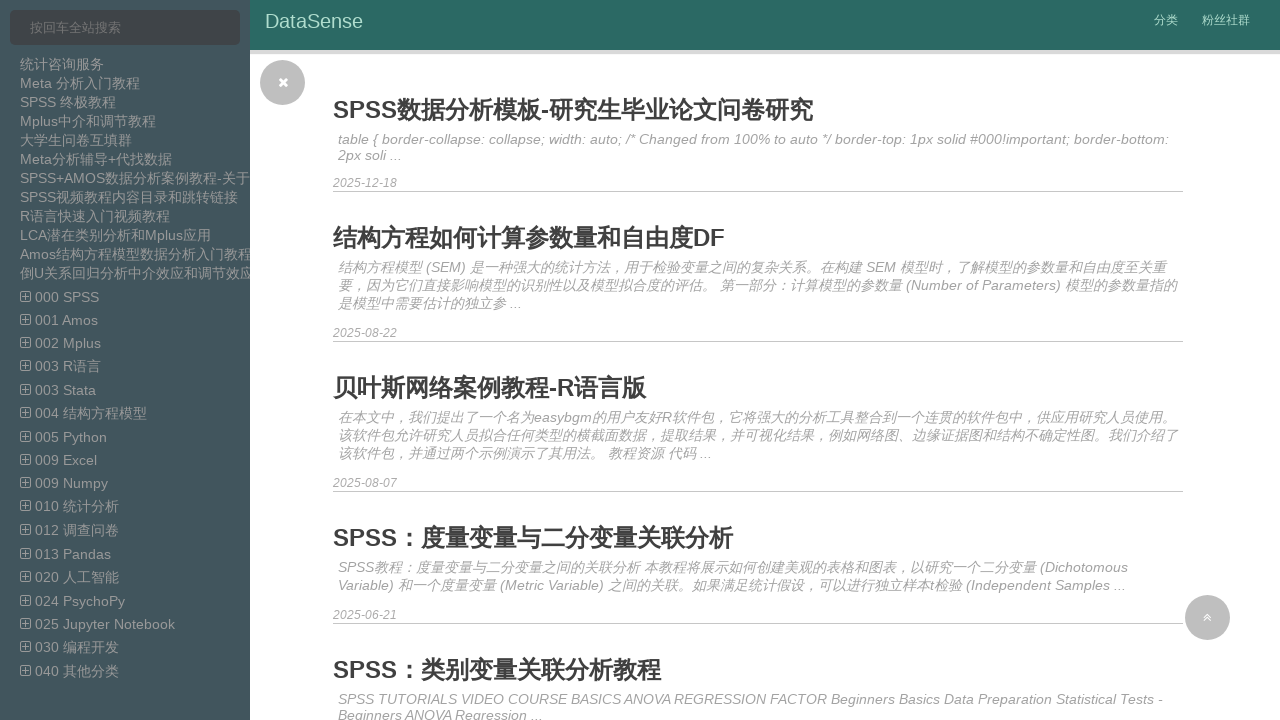

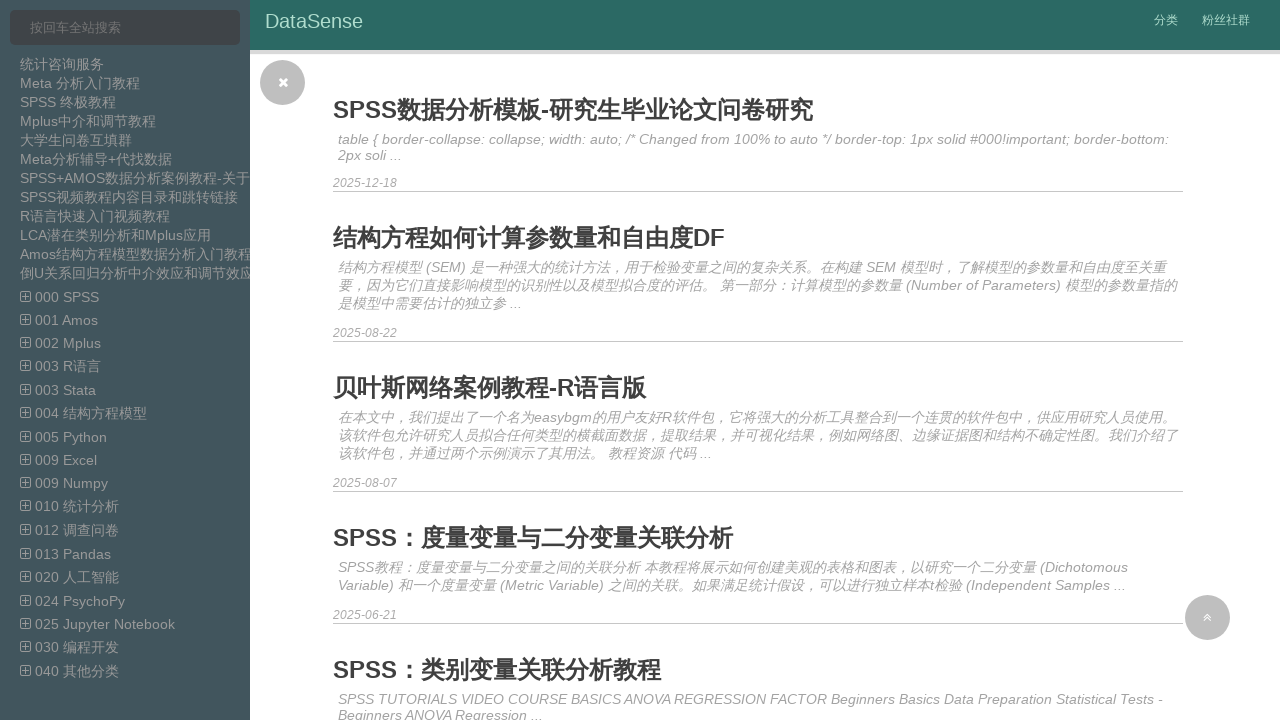